Tests drag and drop functionality on jQueryUI's droppable demo page by dragging an element onto a target drop zone and verifying the drop was successful

Starting URL: https://jqueryui.com/droppable/

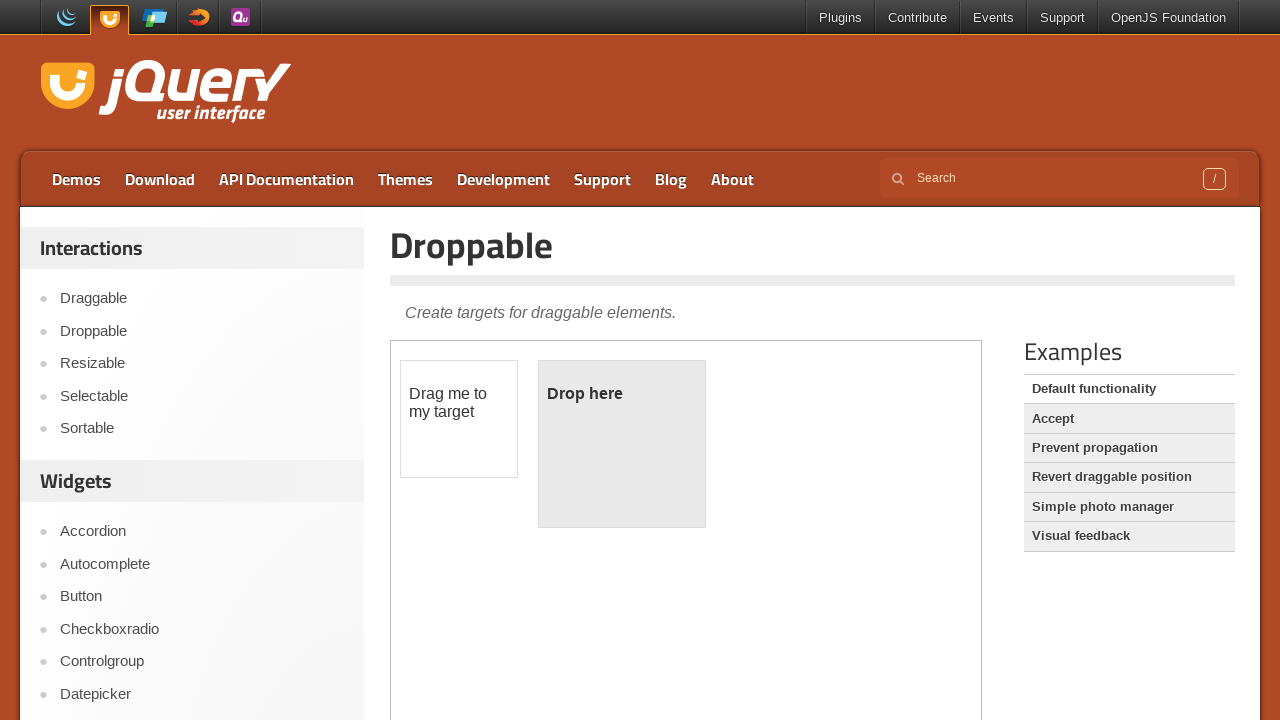

Navigated to jQueryUI droppable demo page
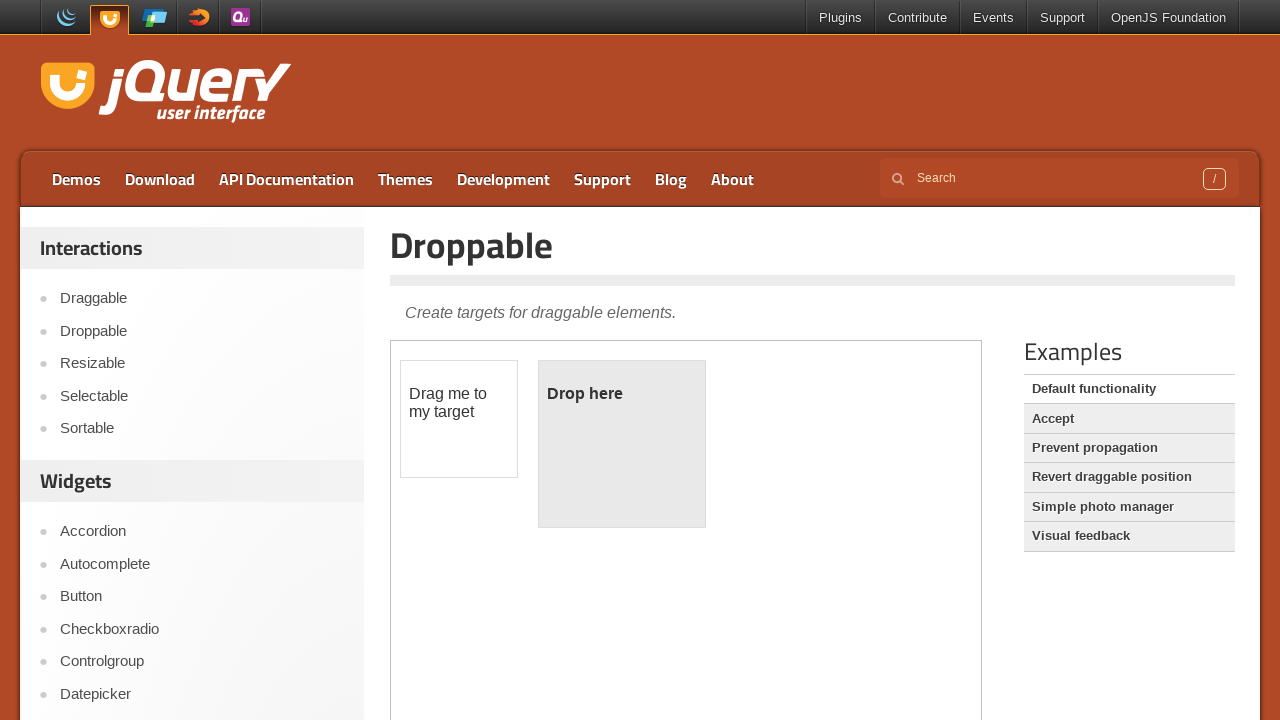

Located the iframe containing drag and drop elements
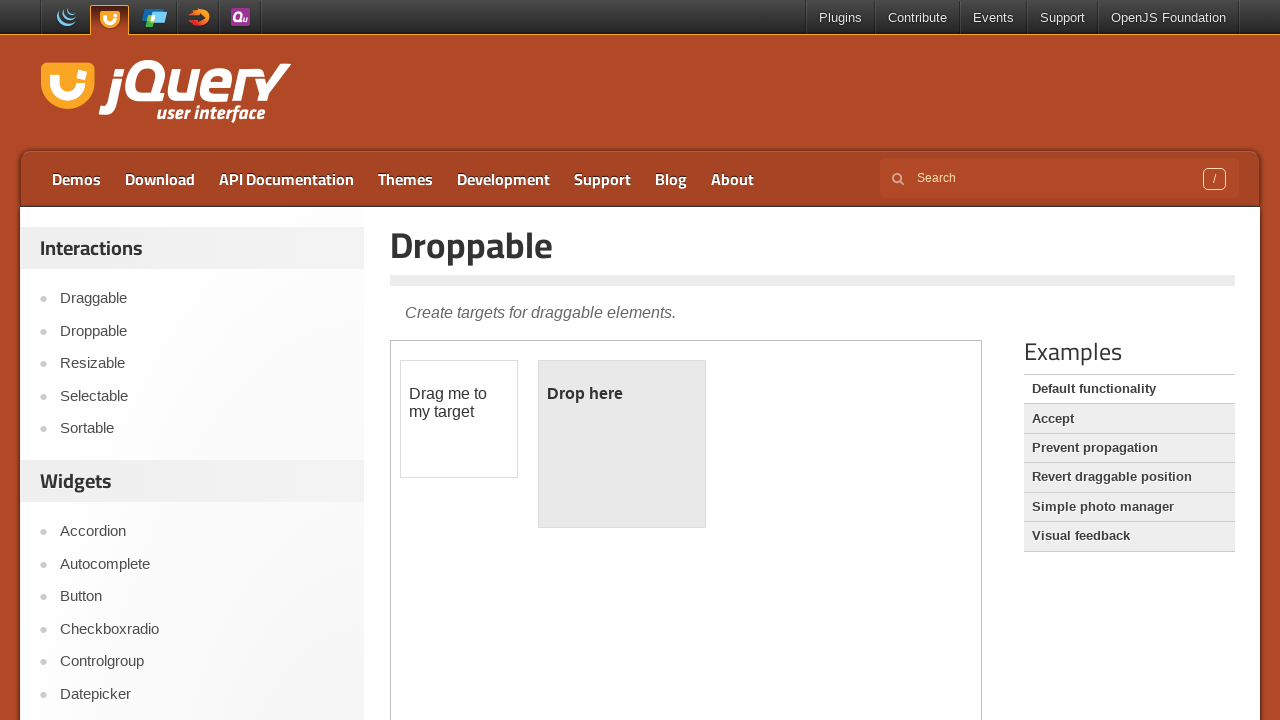

Located the draggable element
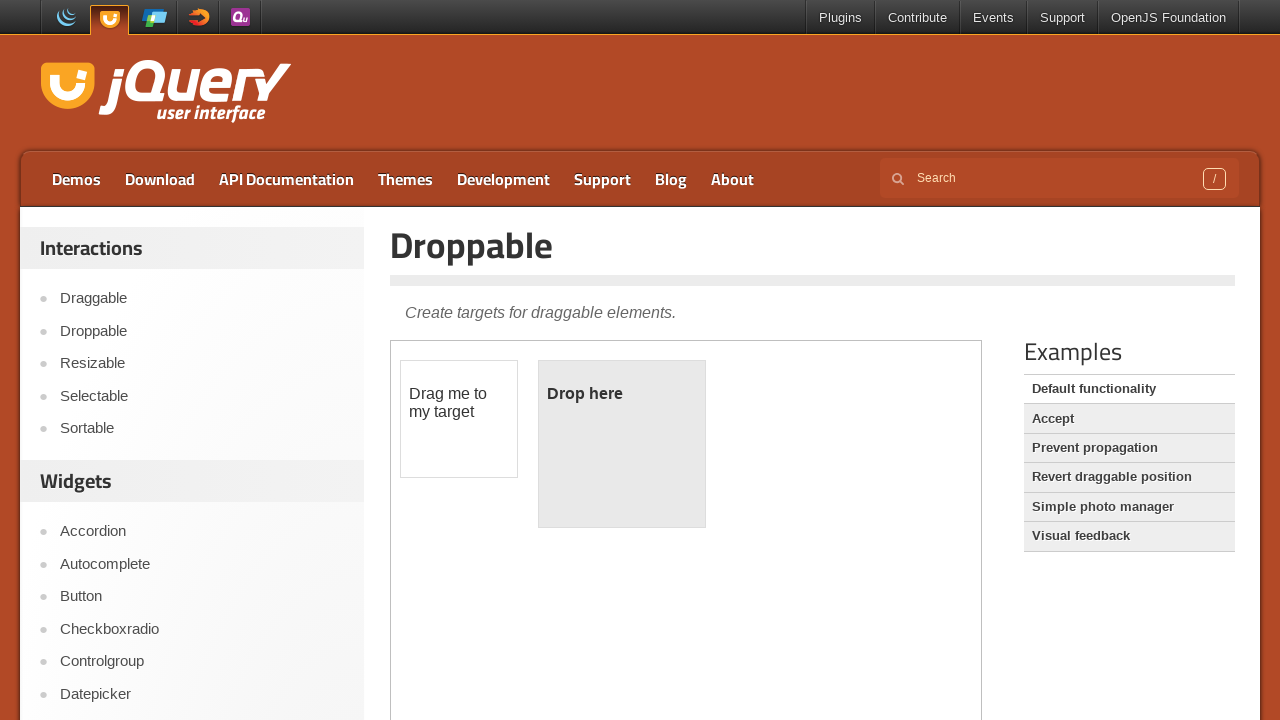

Located the droppable target element
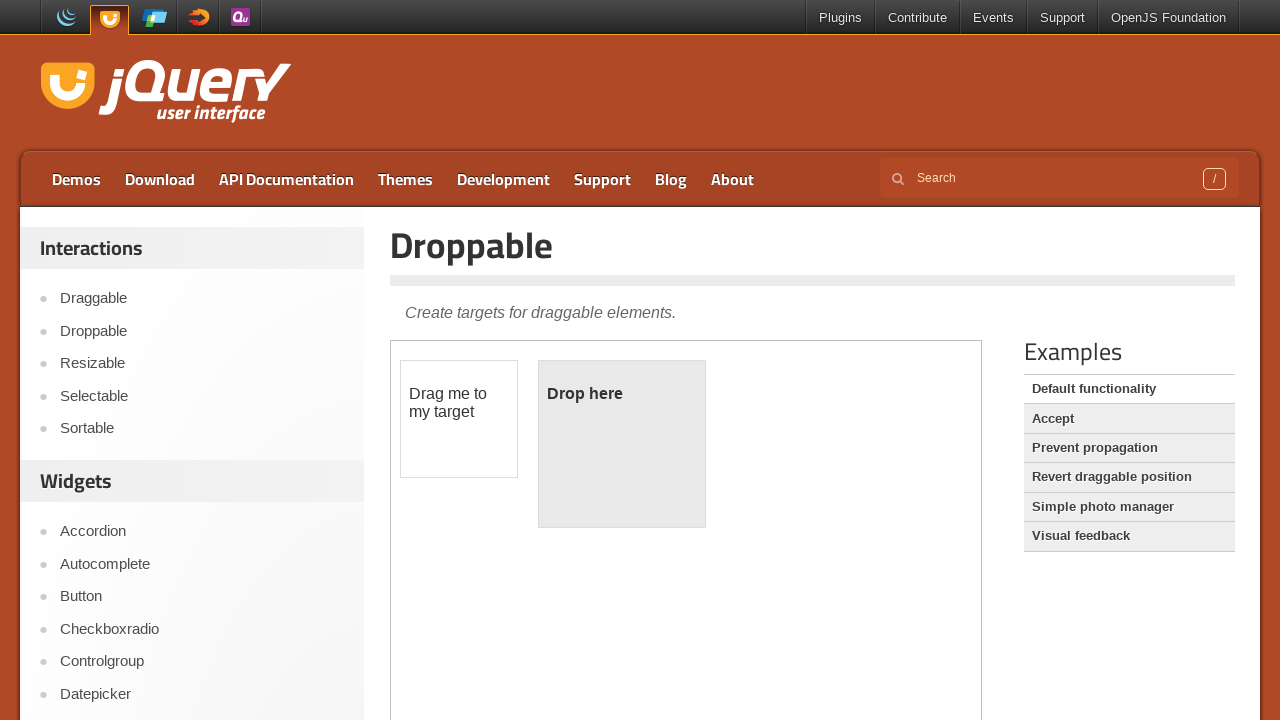

Dragged the draggable element onto the droppable target at (622, 444)
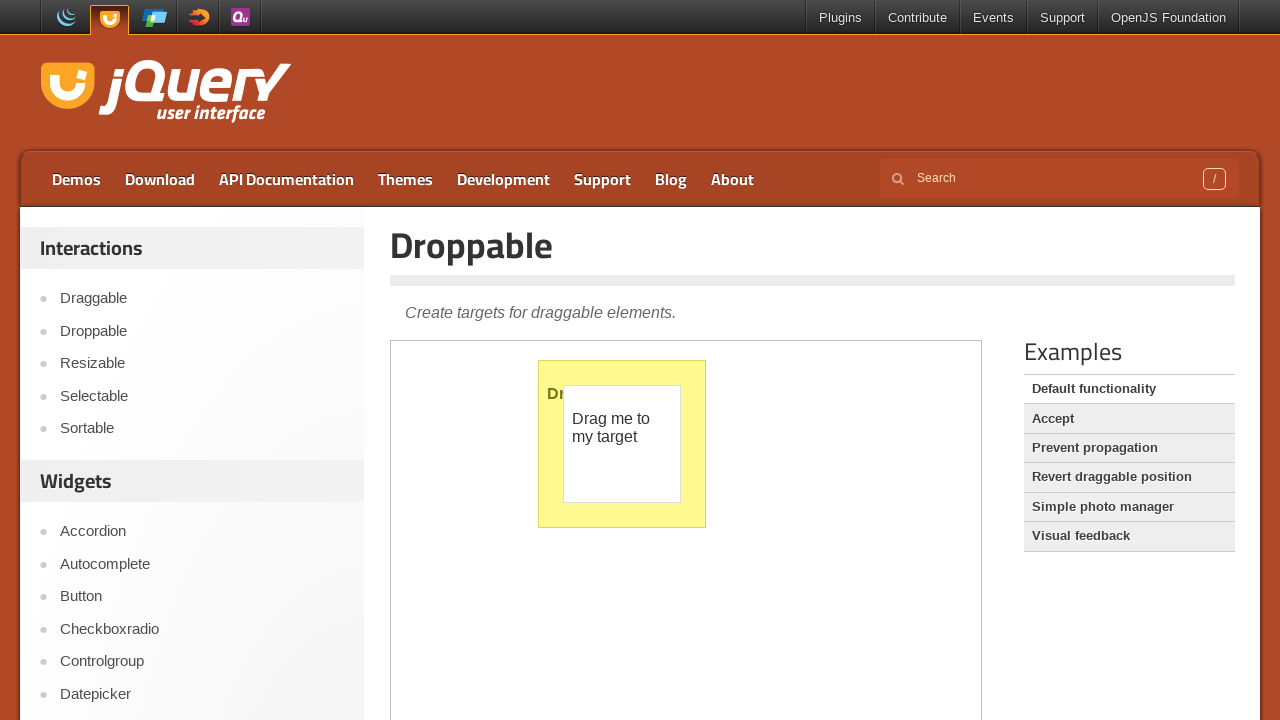

Verified drop was successful - 'Dropped!' text appeared
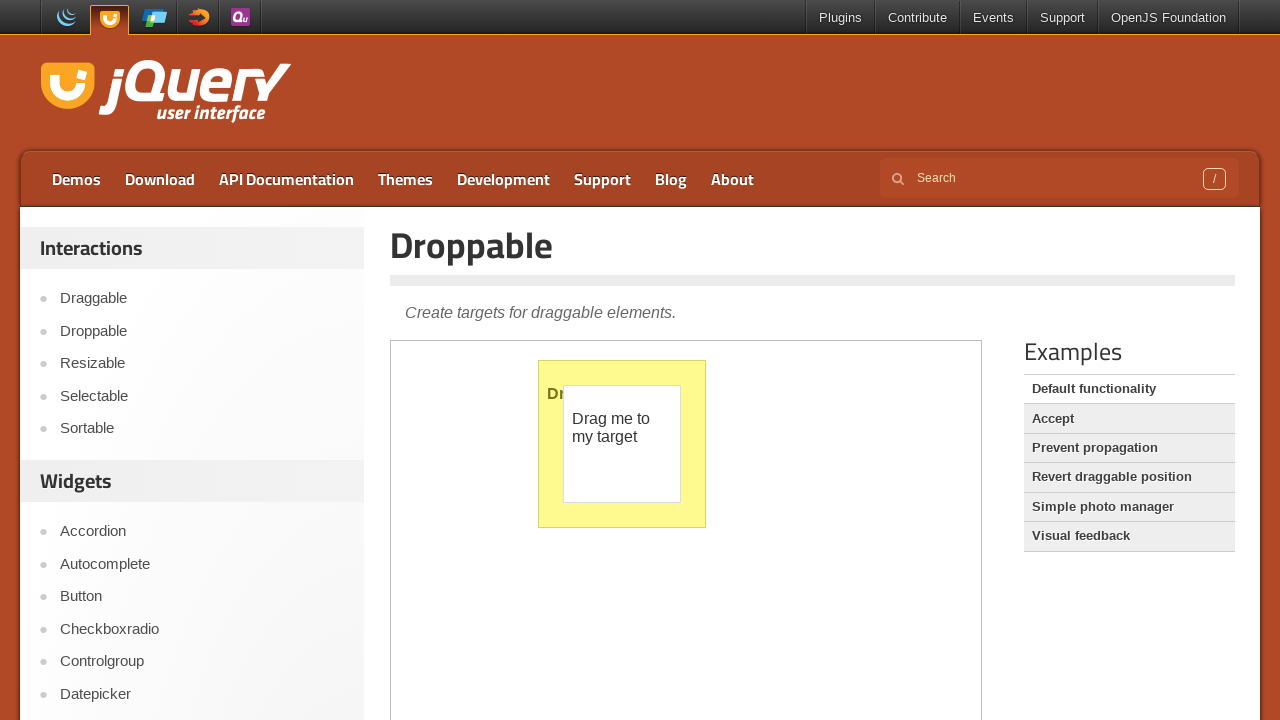

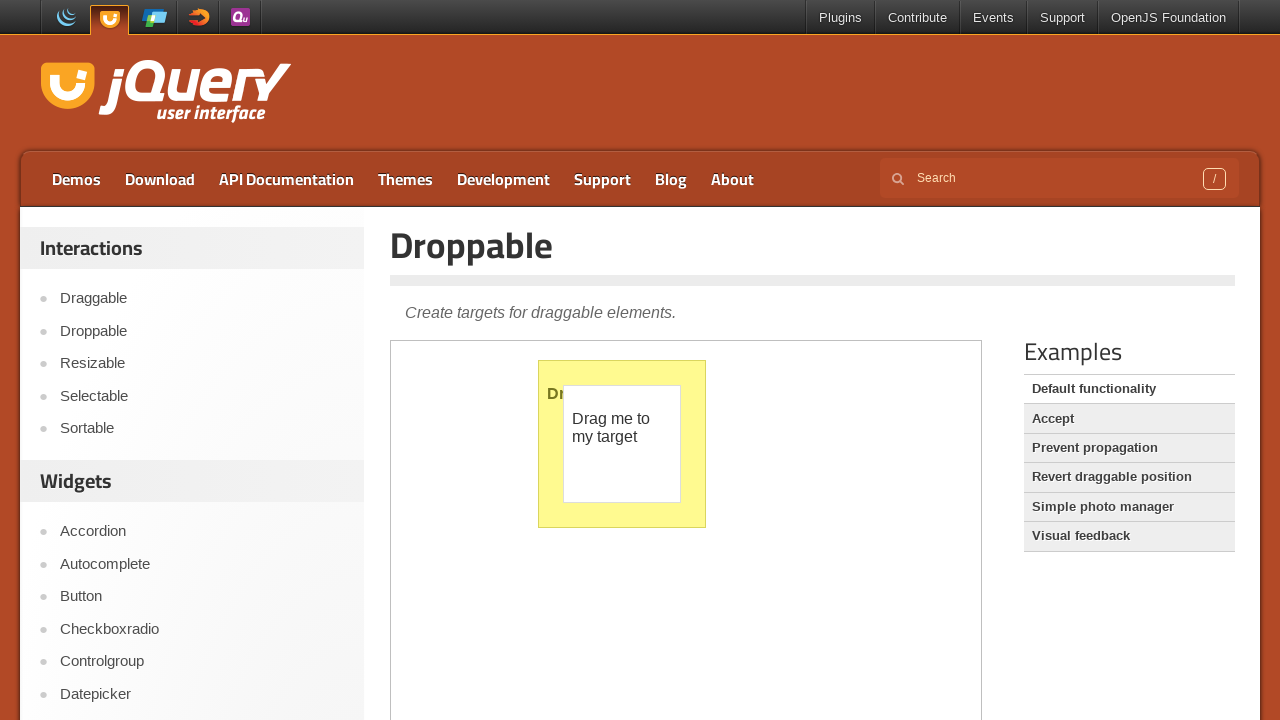